Tests JavaScript scroll functionality by scrolling down 1000 pixels on the Flipkart homepage, then scrolling back up 1000 pixels

Starting URL: https://www.flipkart.com/

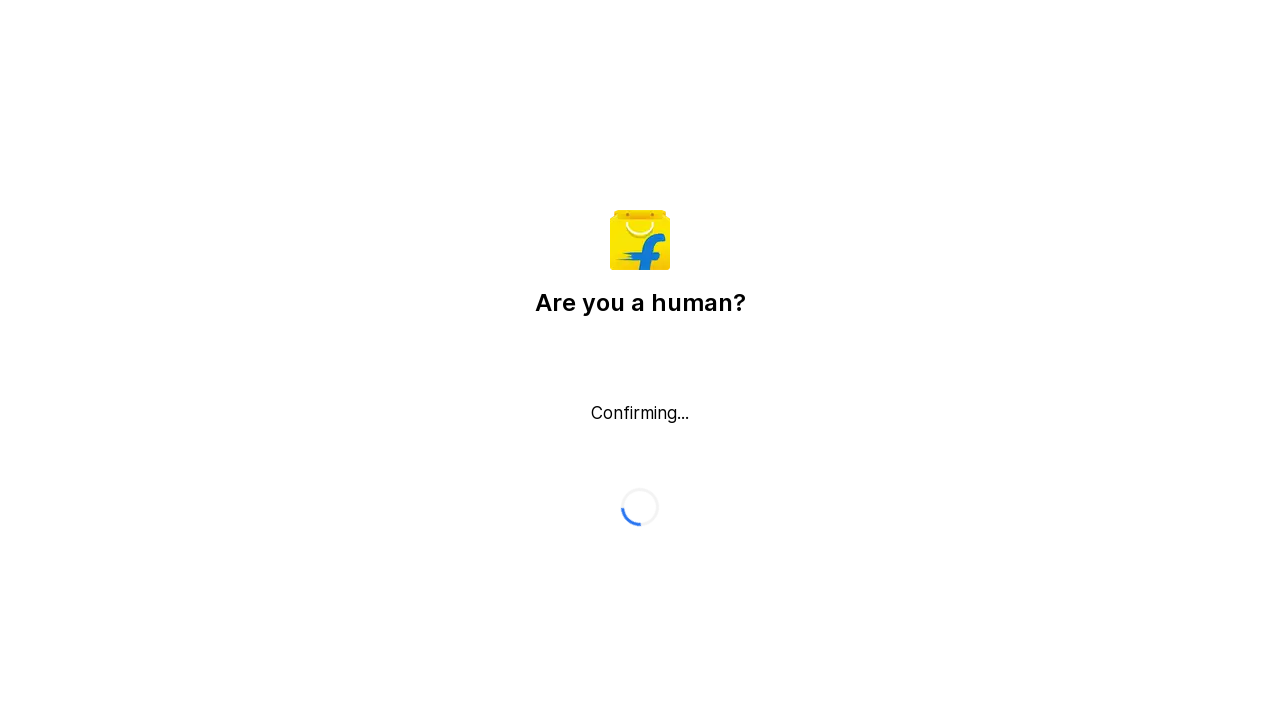

Set viewport size to 1920x1080
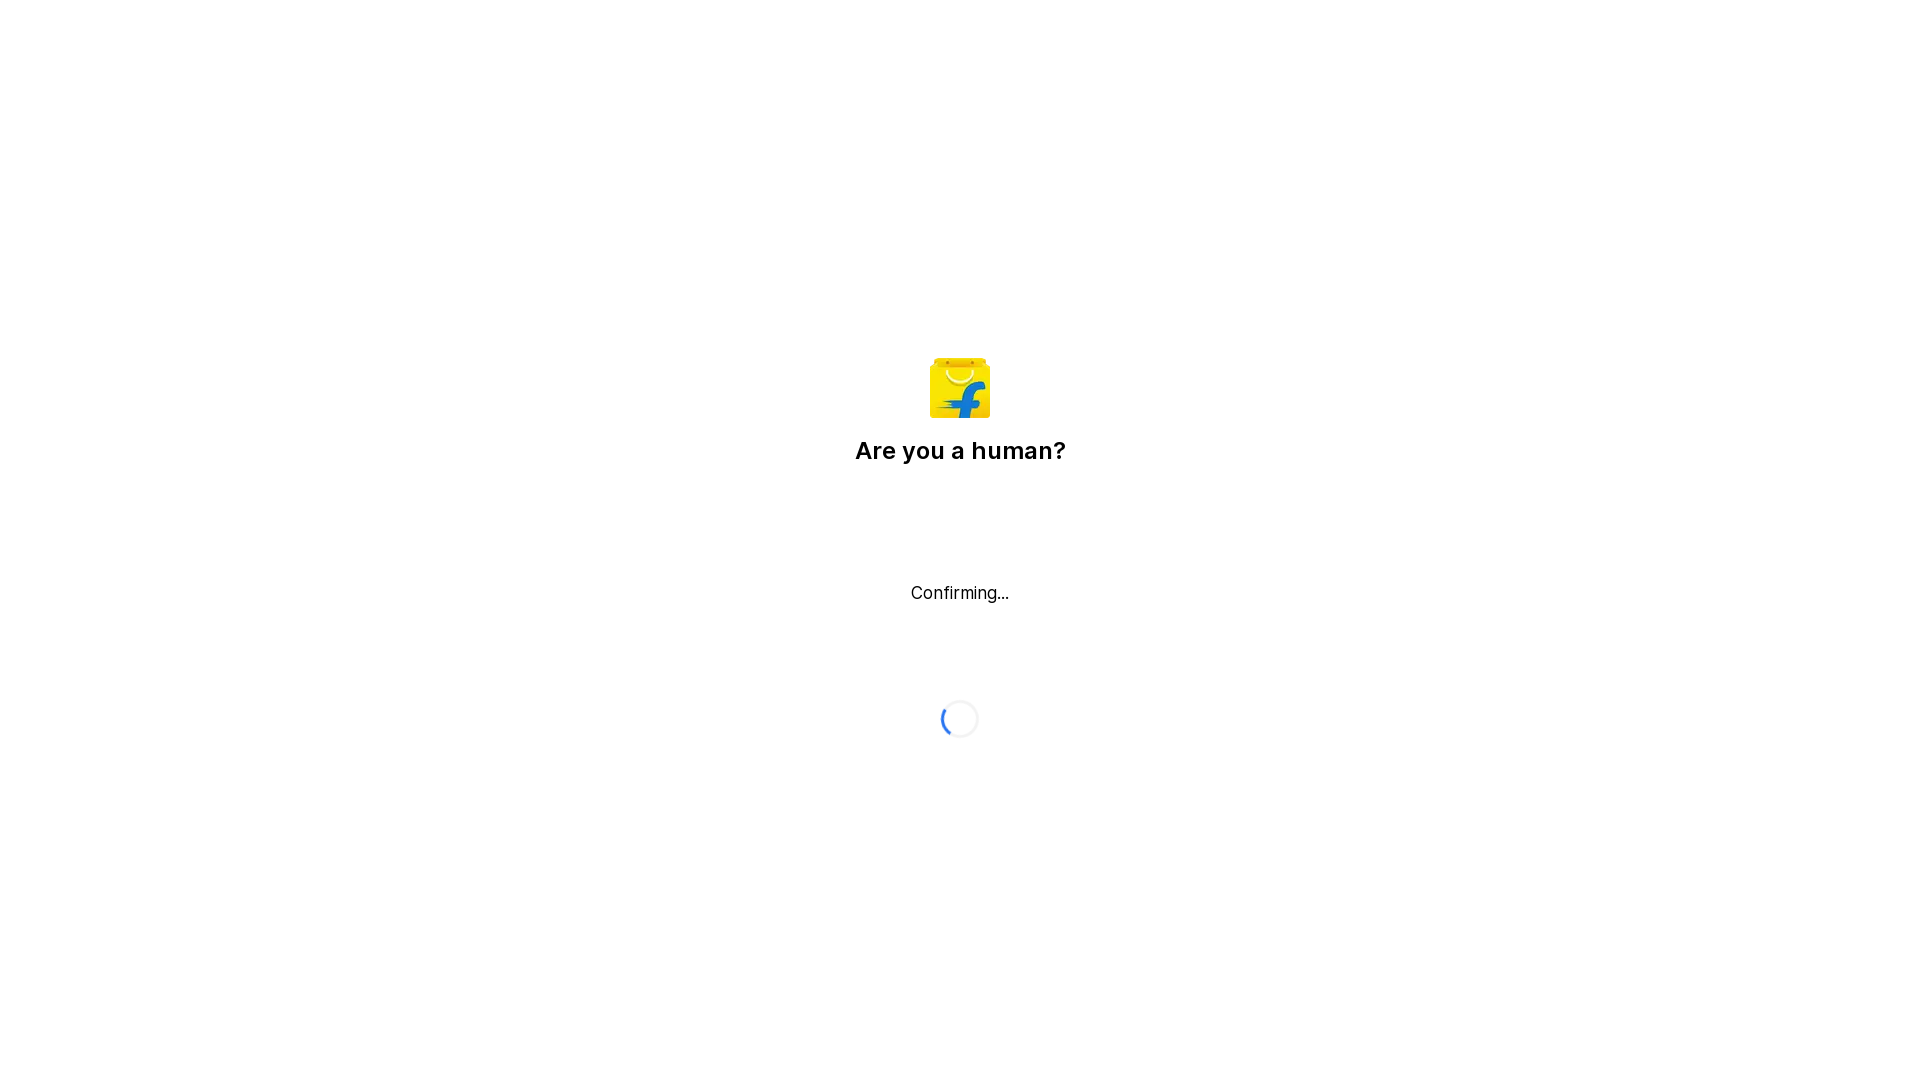

Waited for page DOM content to load
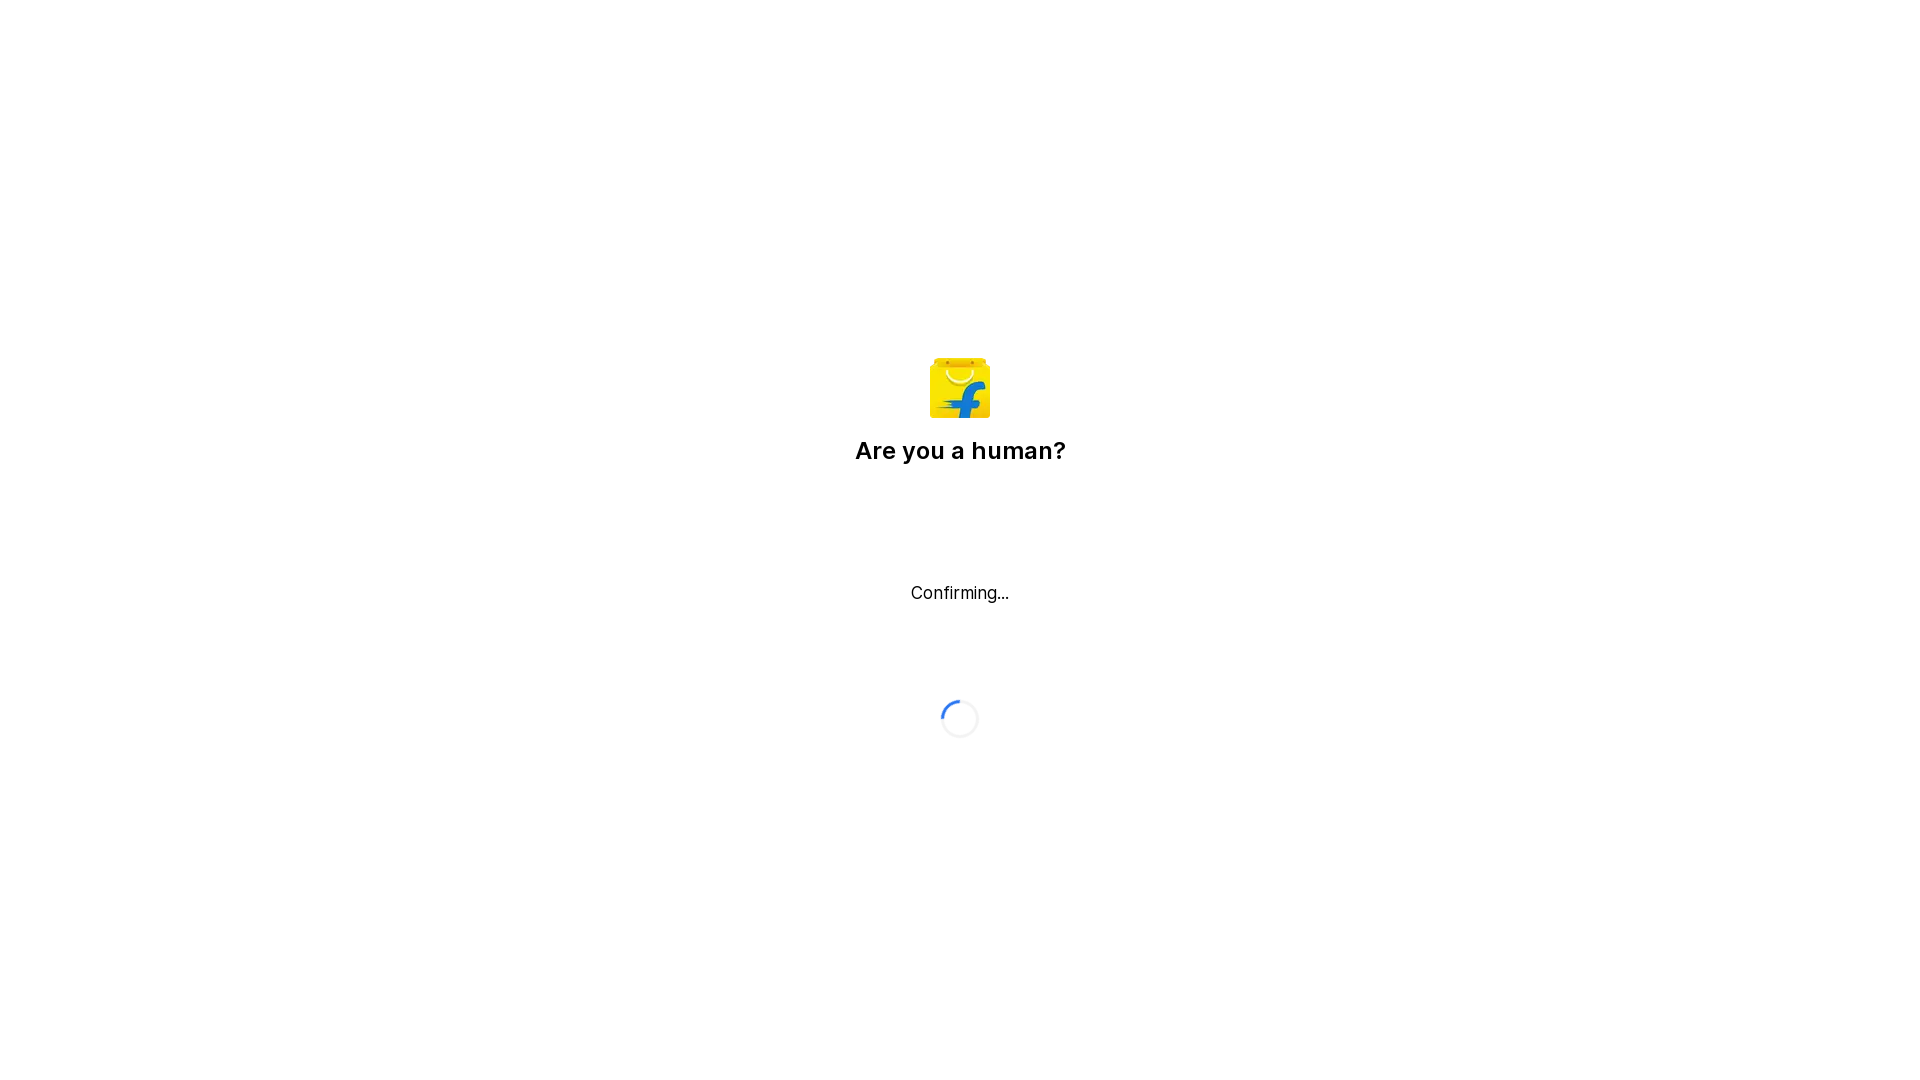

Scrolled down 1000 pixels on Flipkart homepage
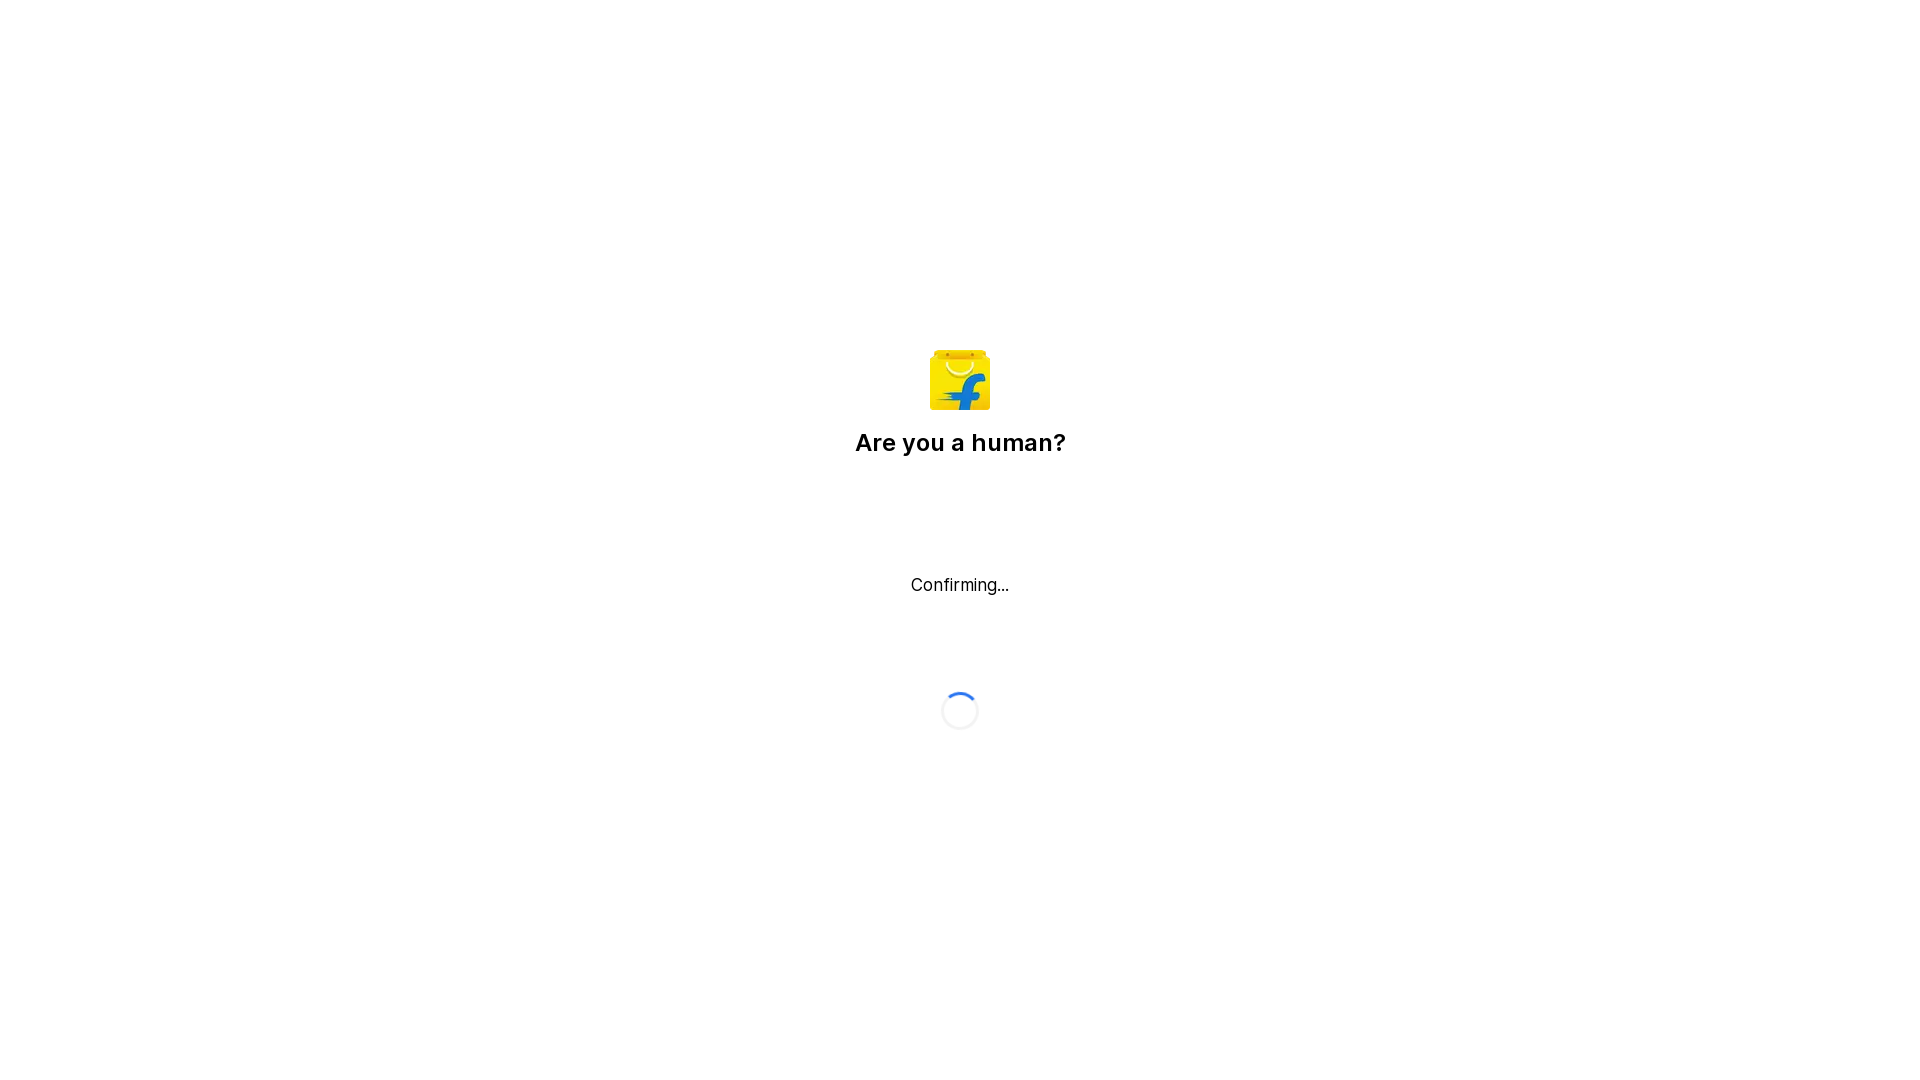

Waited 1 second to observe scroll effect
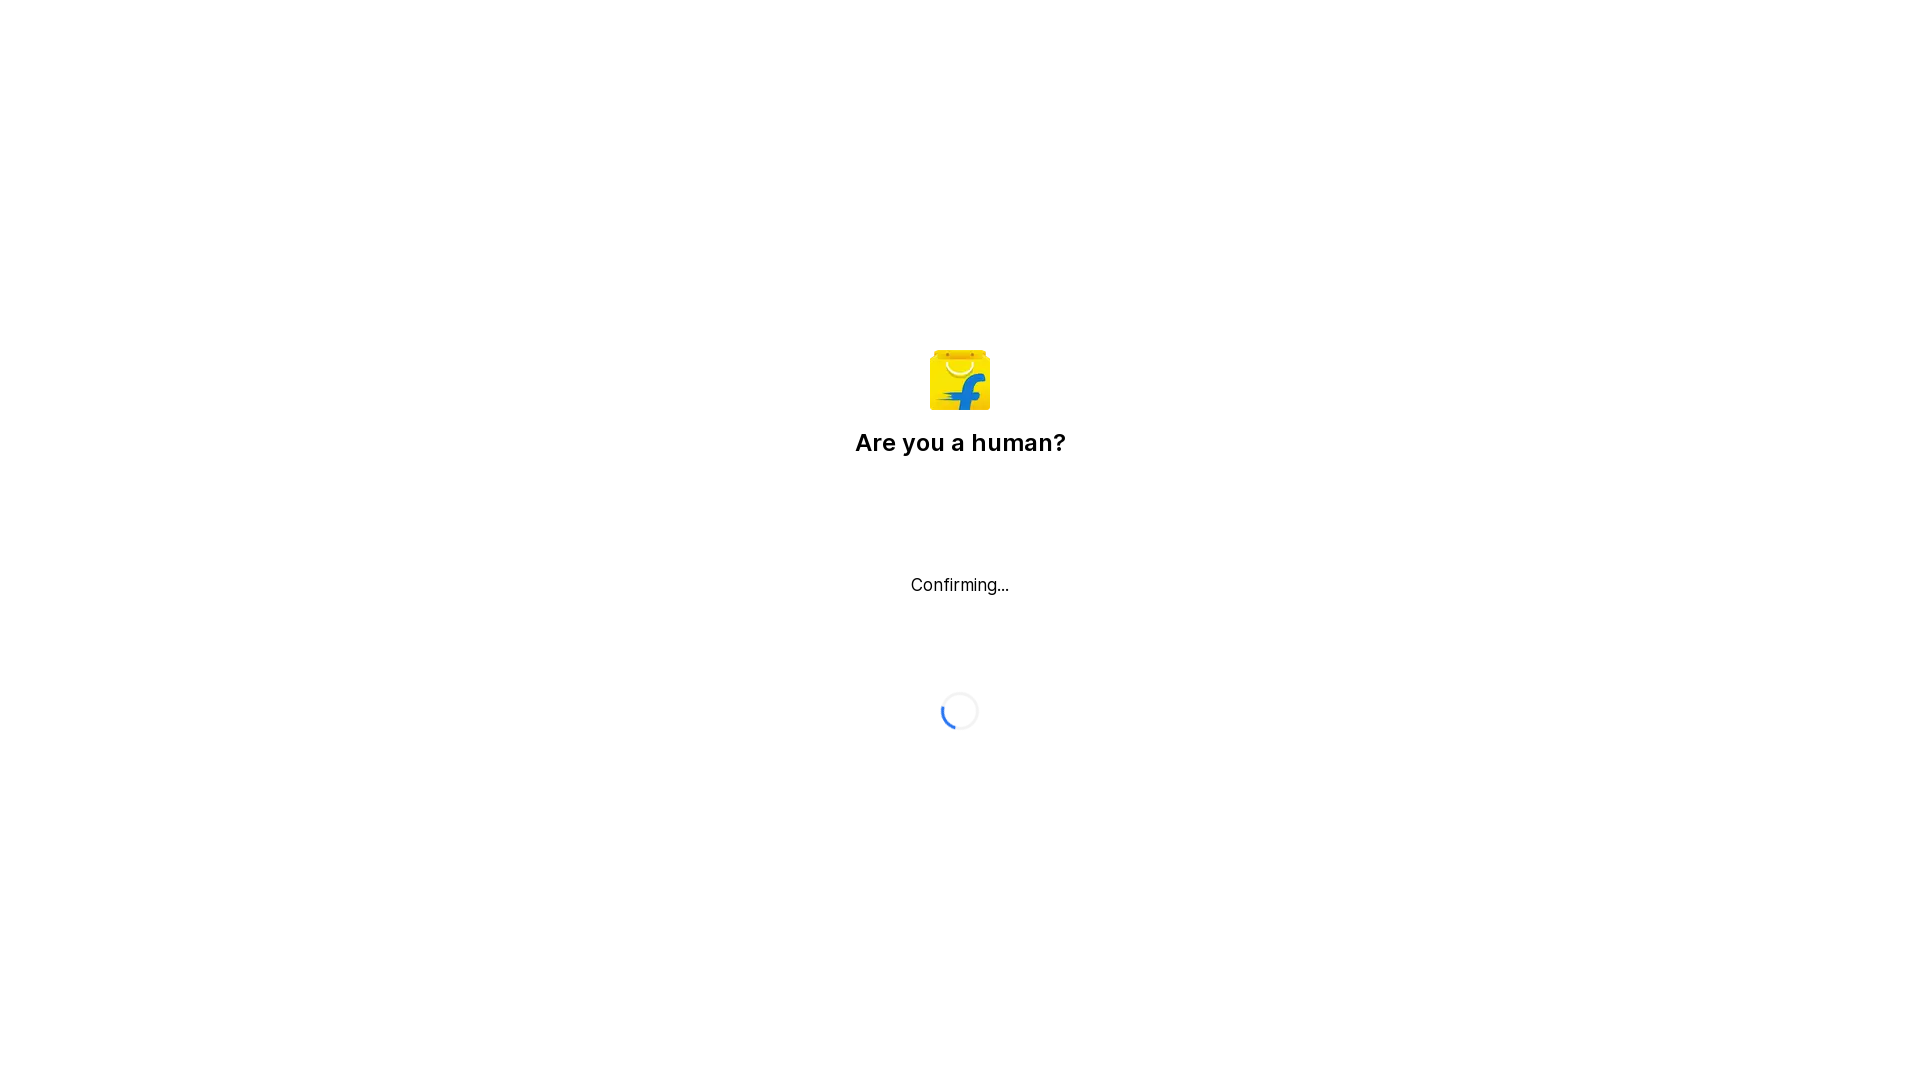

Scrolled back up 1000 pixels to original position
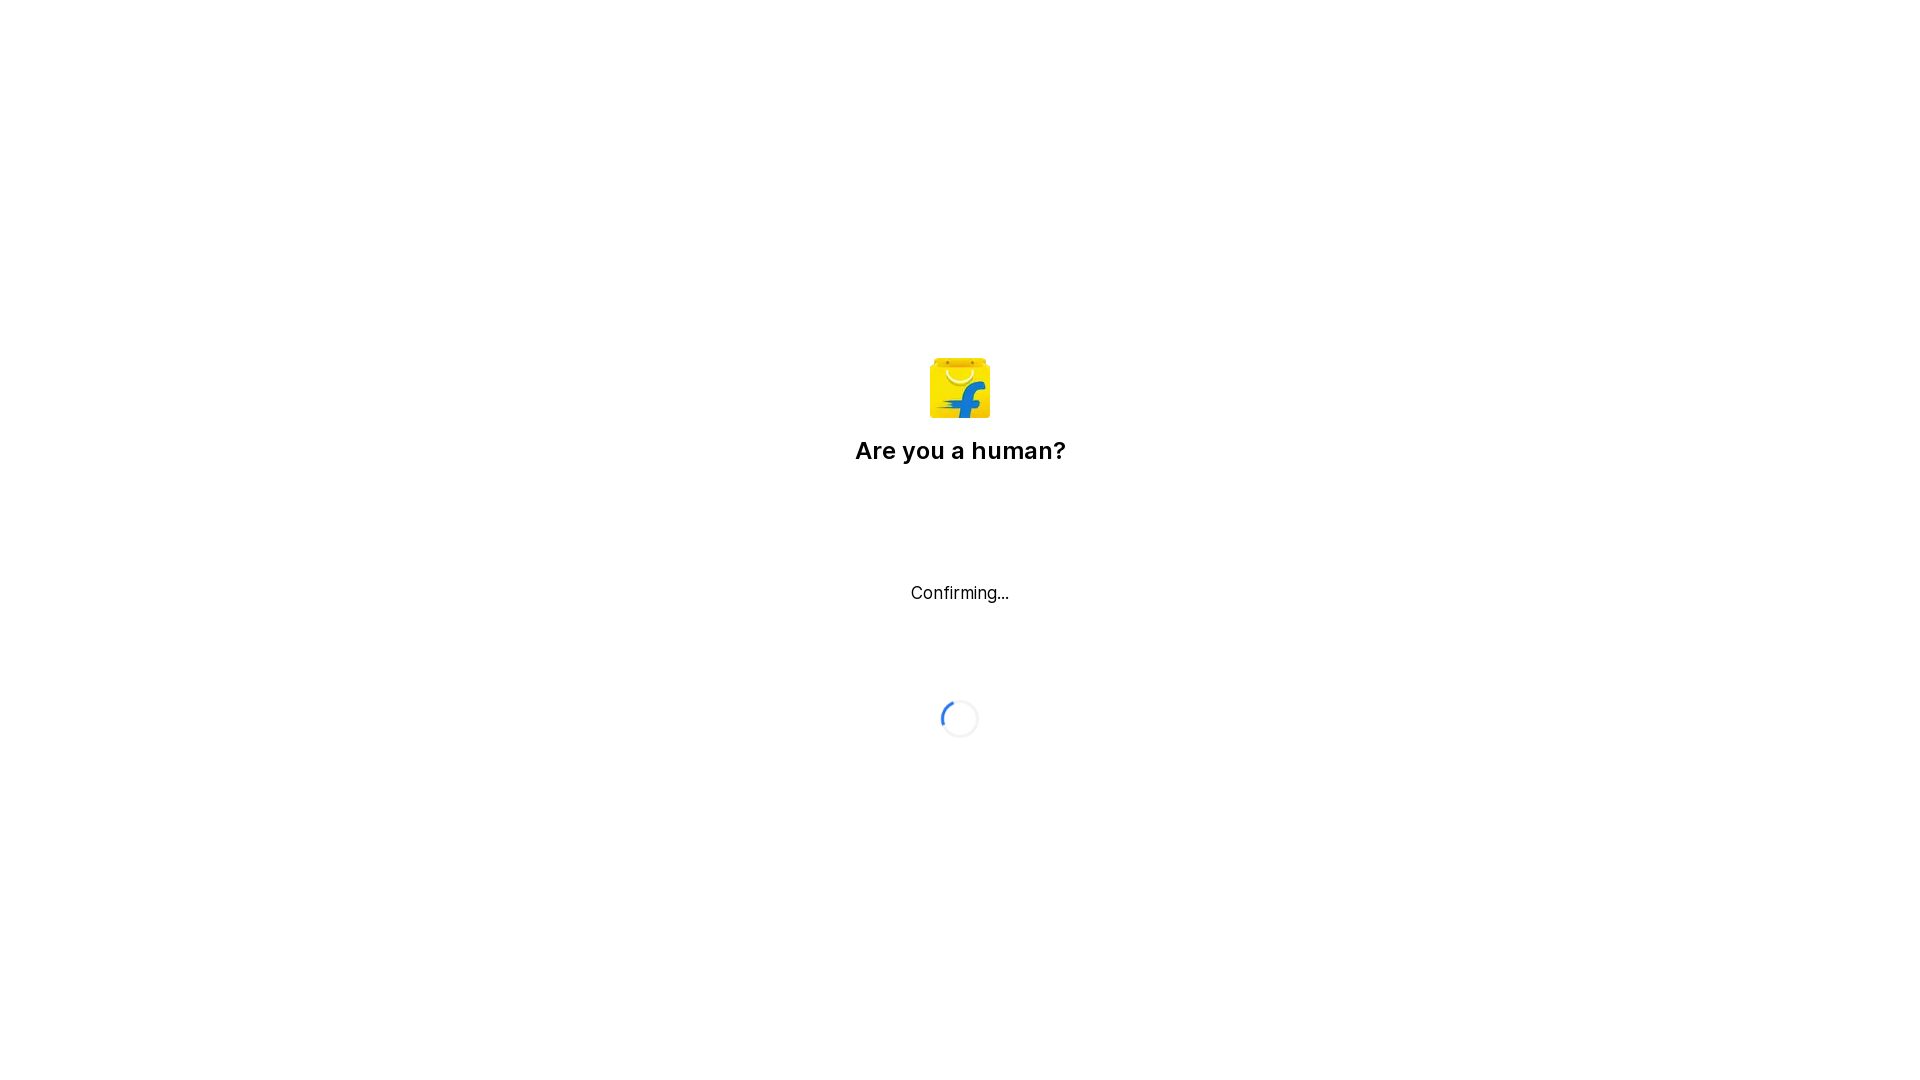

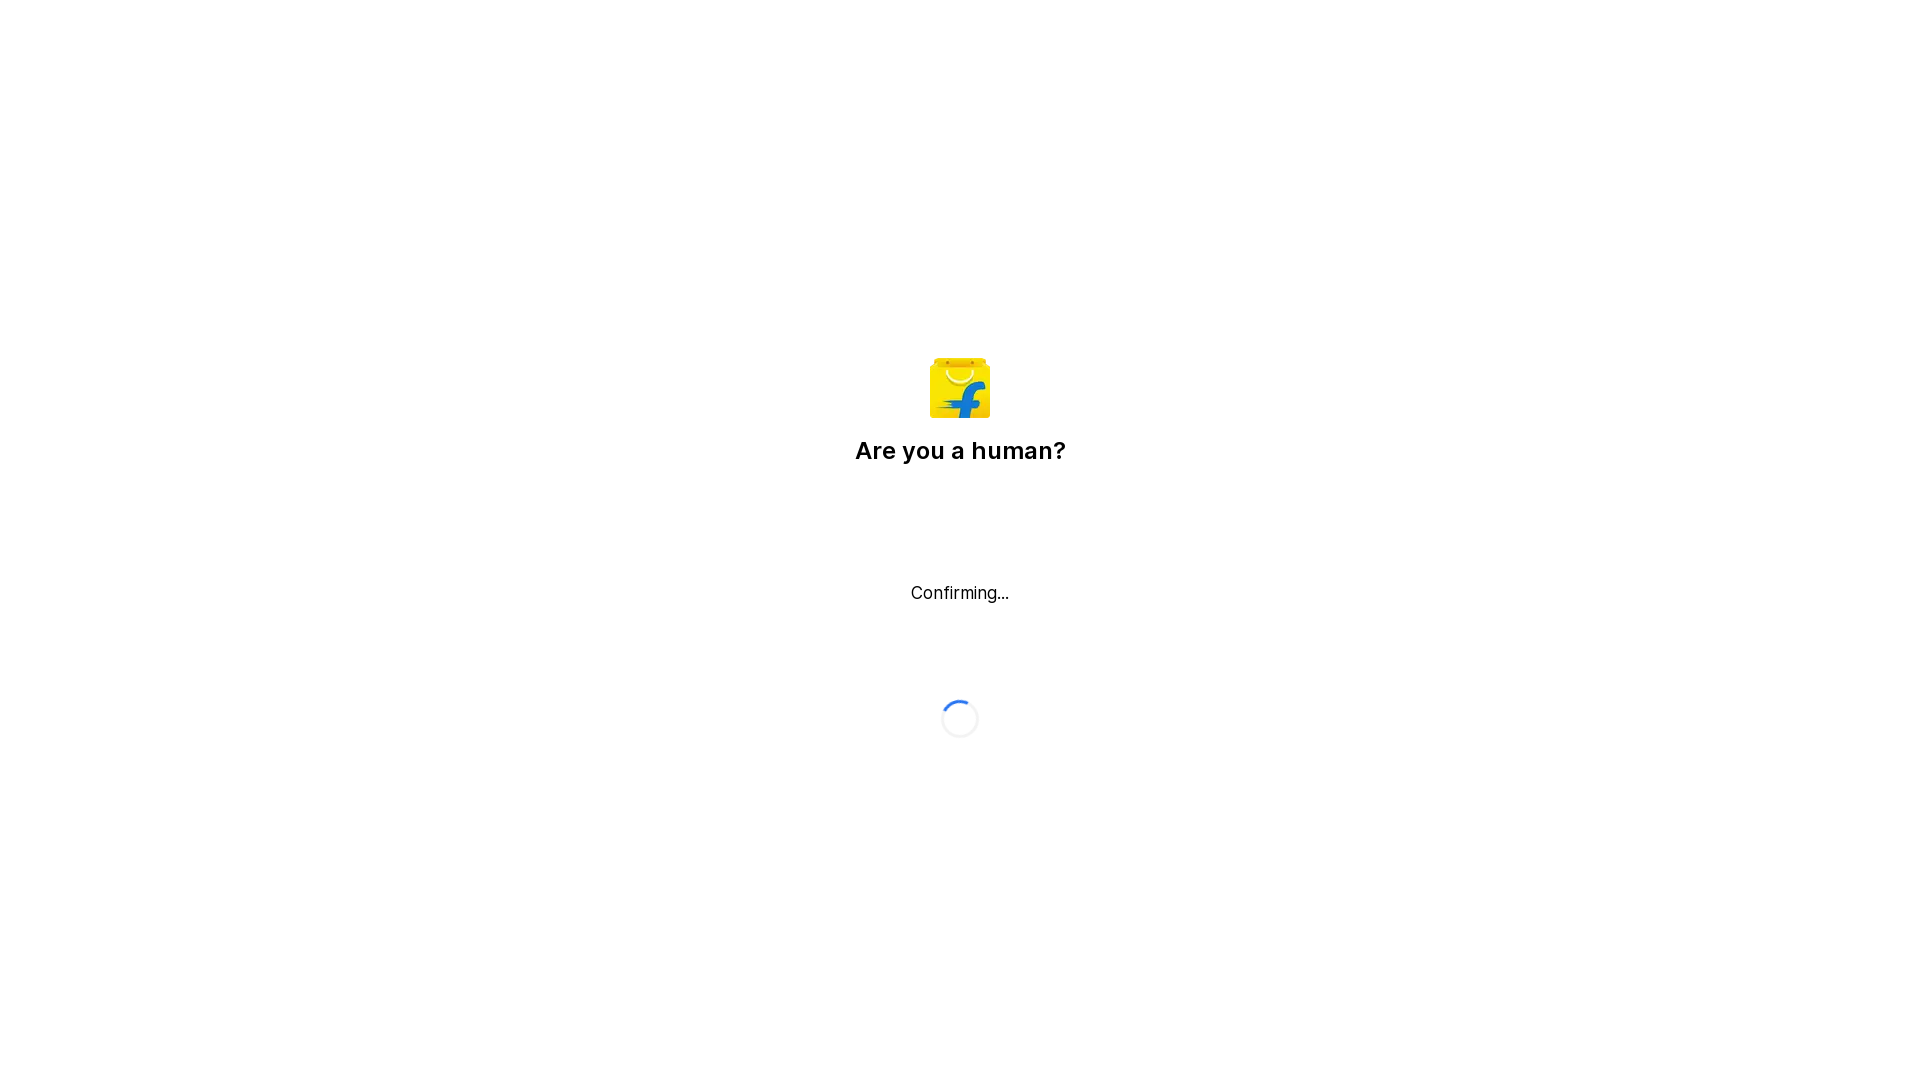